Tests checkbox functionality on an automation practice page by clicking a checkbox, verifying its selected state, clicking it again, and counting all checkboxes on the page.

Starting URL: https://rahulshettyacademy.com/AutomationPractice/

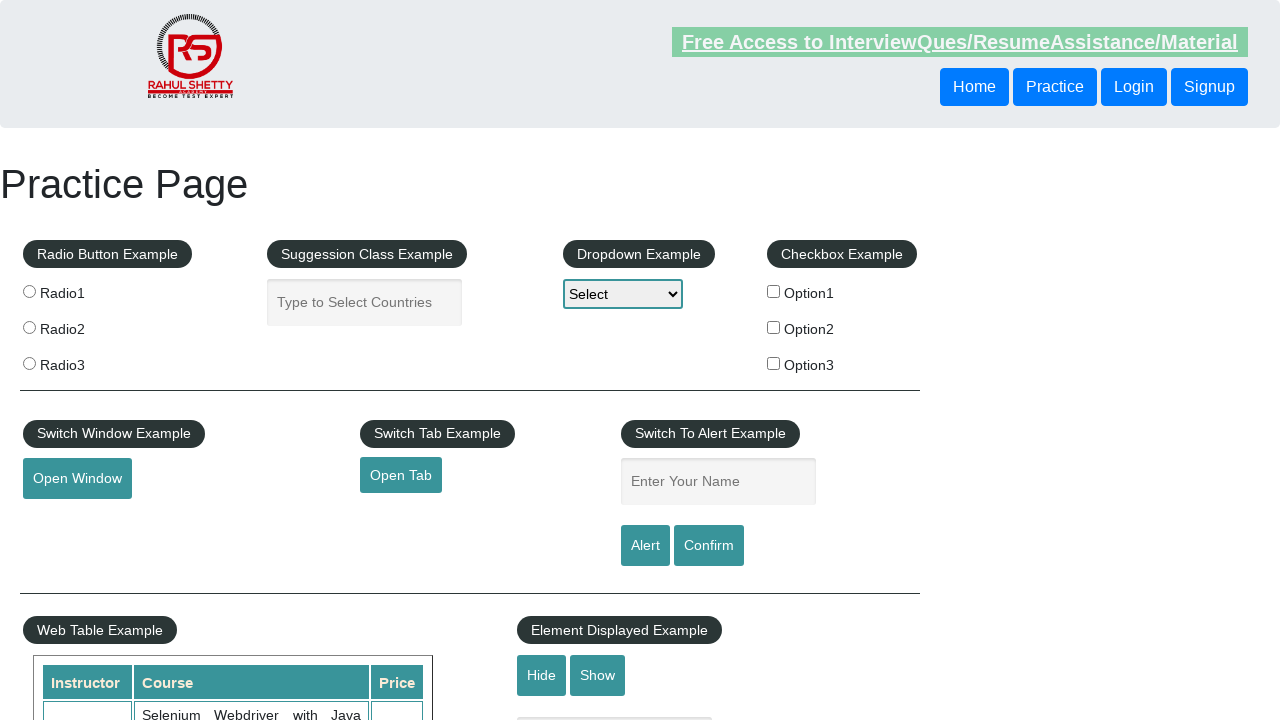

Clicked checkbox option 1 at (774, 291) on #checkBoxOption1
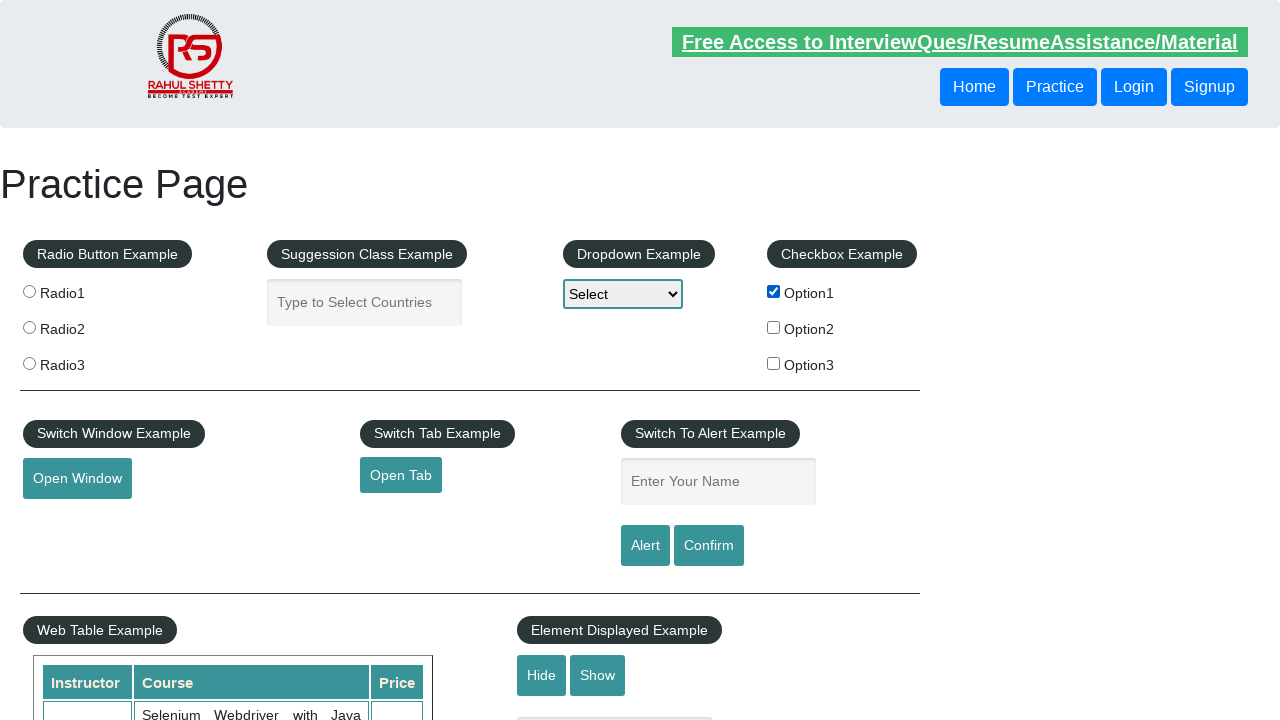

Verified checkbox option 1 is selected
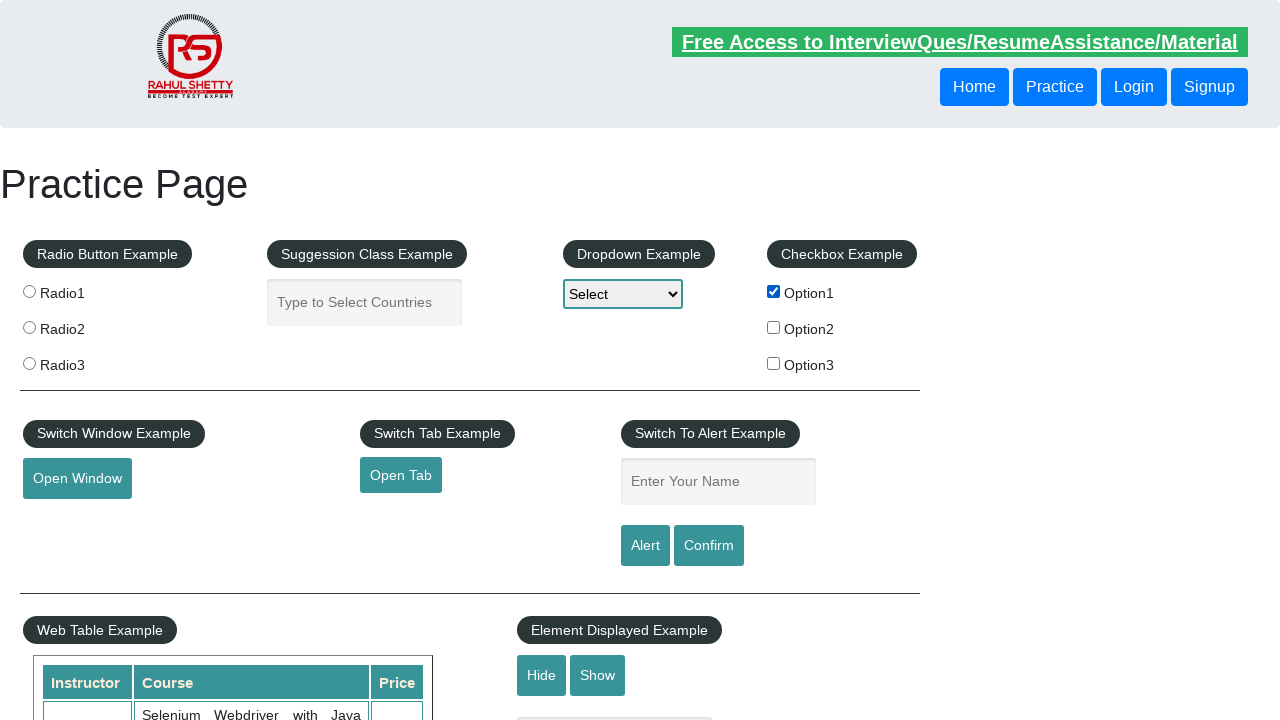

Clicked checkbox option 1 again to uncheck at (774, 291) on #checkBoxOption1
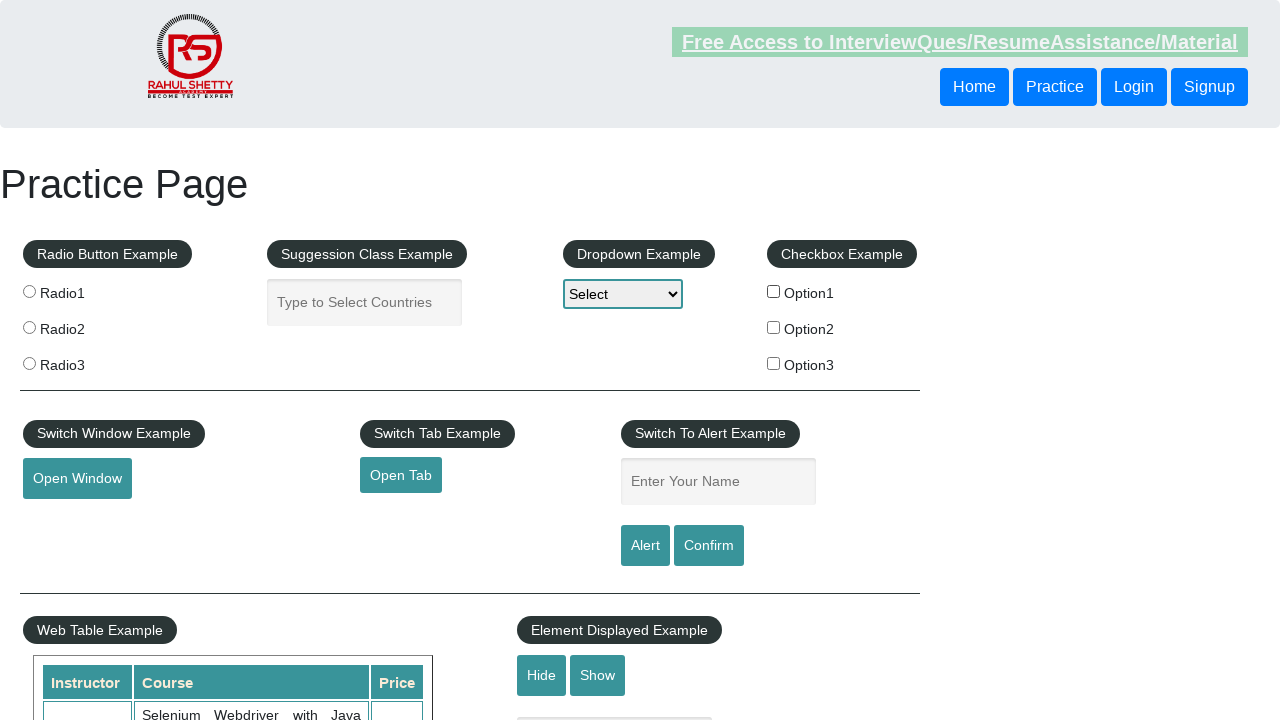

Verified checkbox option 1 state after unchecking
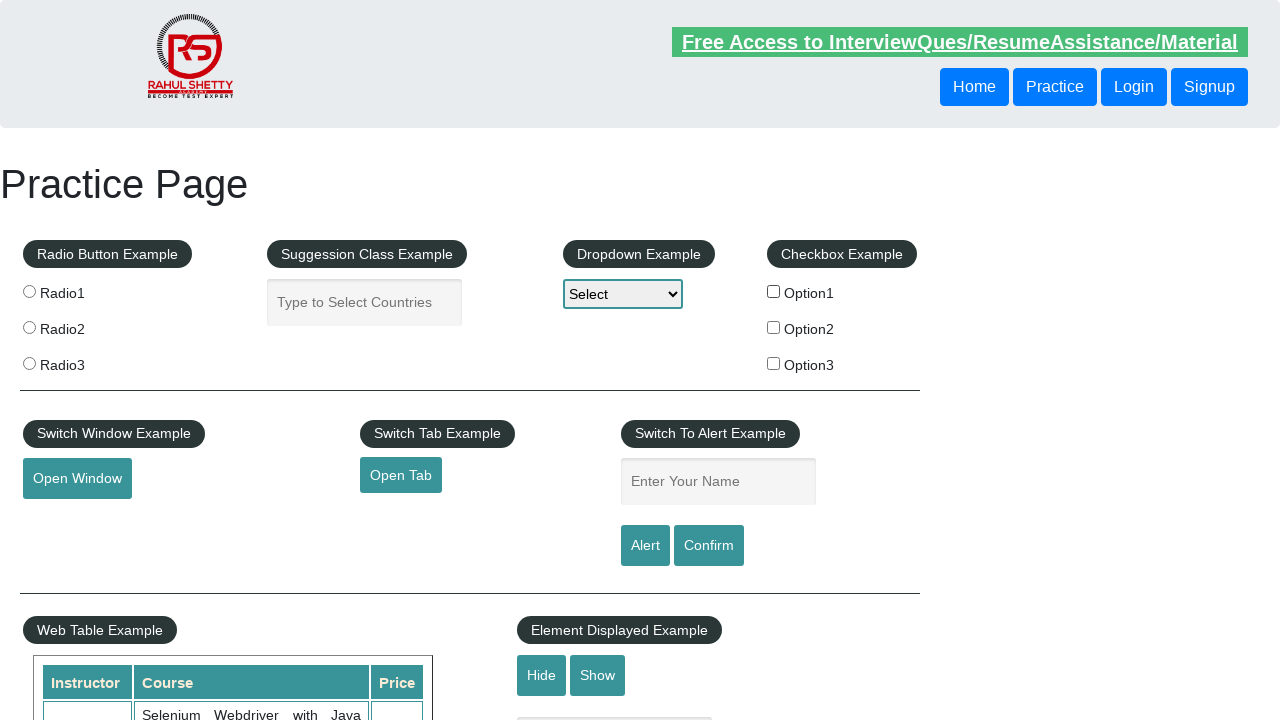

Located all checkboxes on the page
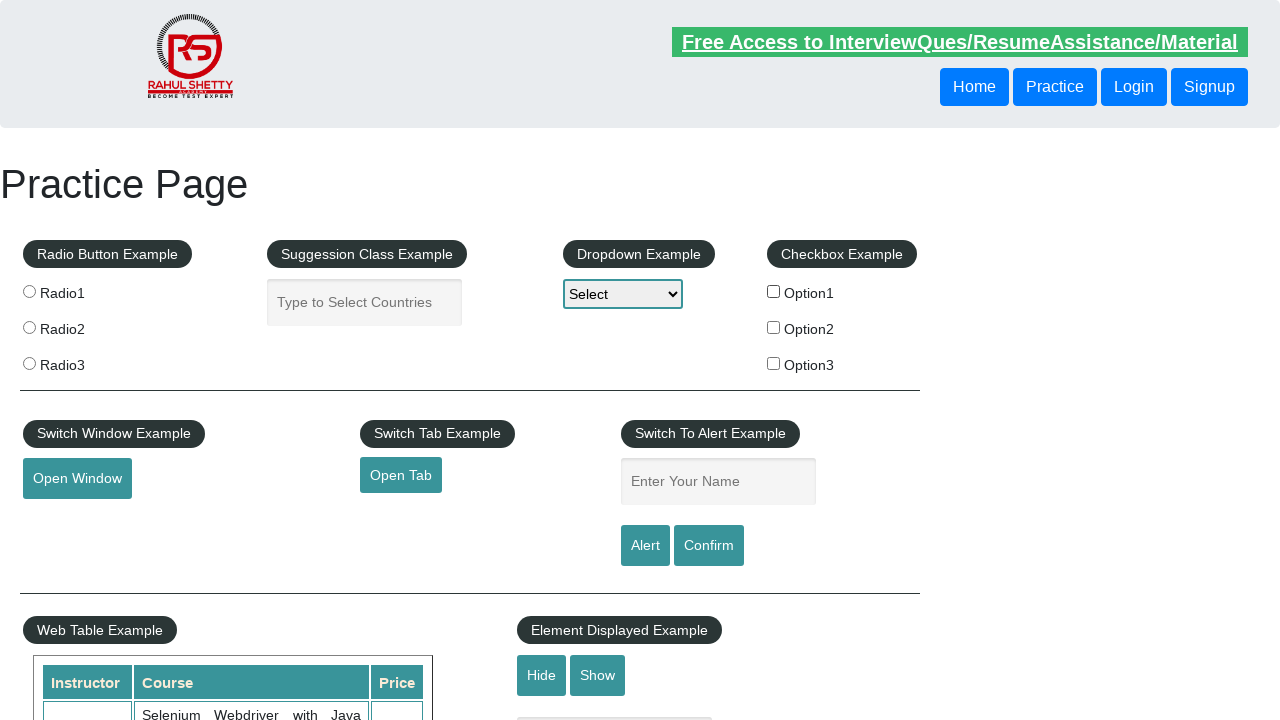

Counted total checkboxes on page: 3
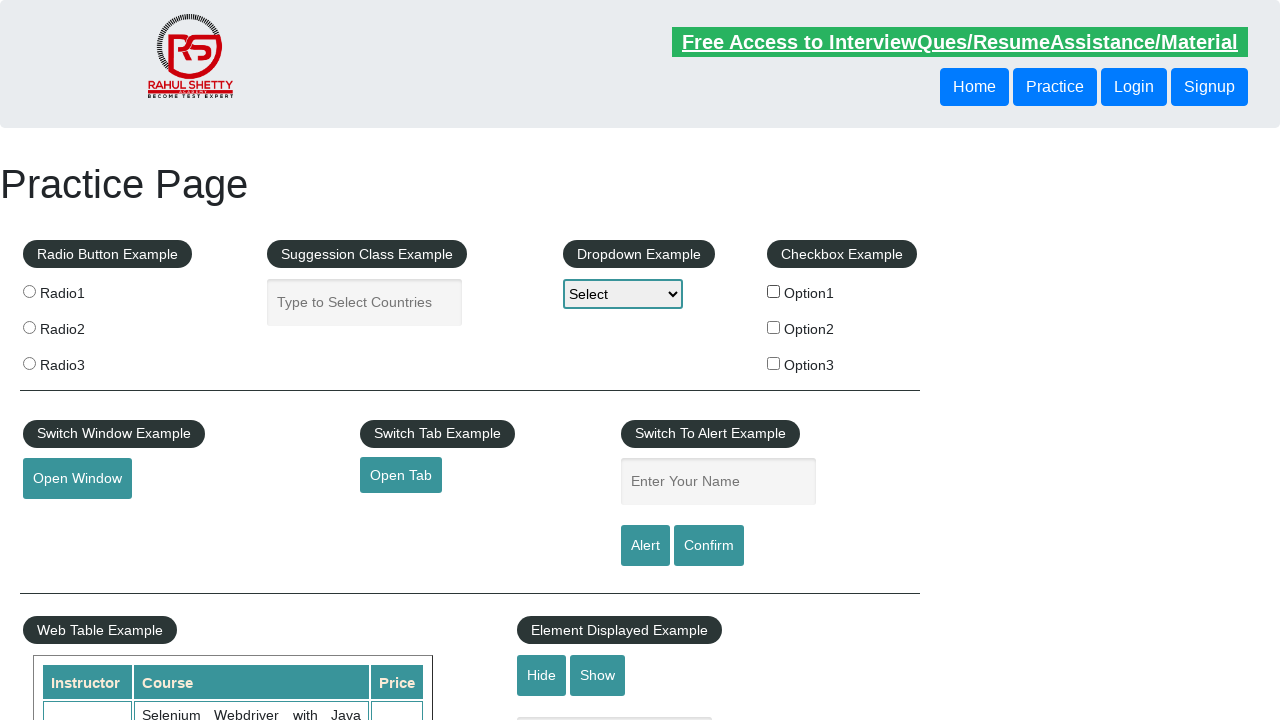

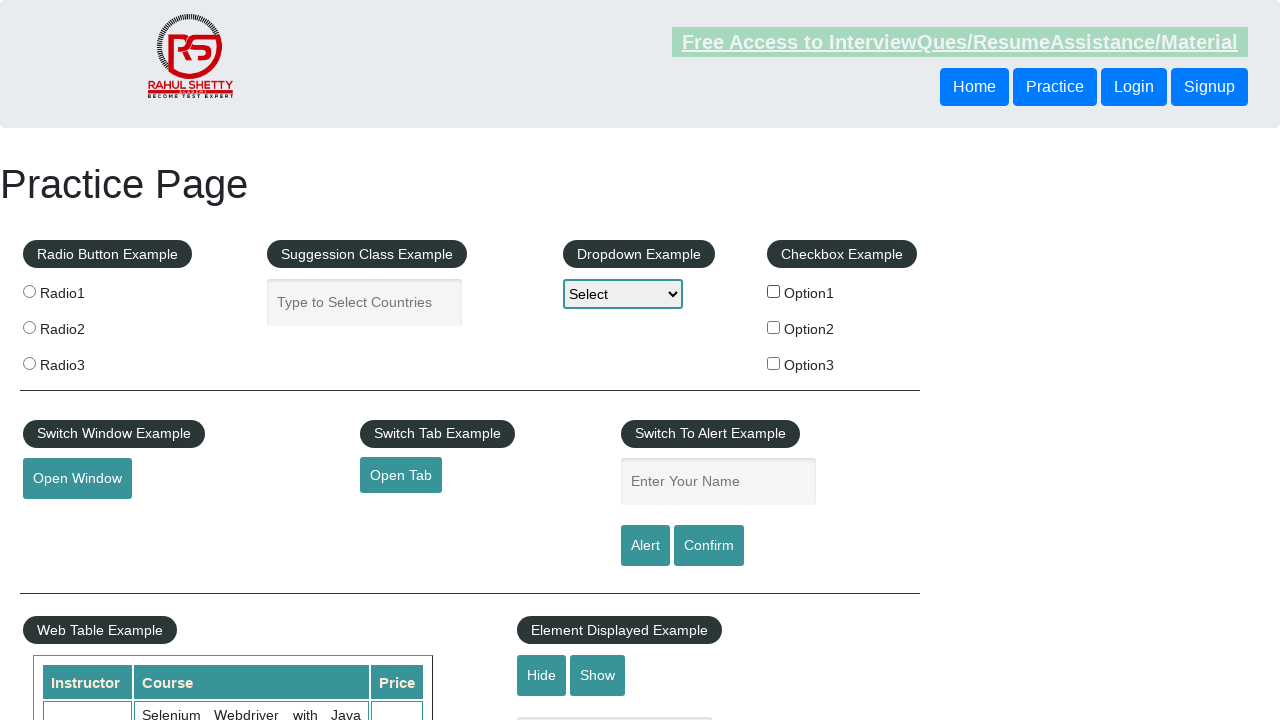